Tests explicit wait functionality by waiting for a price element to update, then clicking a button, performing a mathematical calculation based on a displayed value, and submitting the answer.

Starting URL: http://suninjuly.github.io/explicit_wait2.html

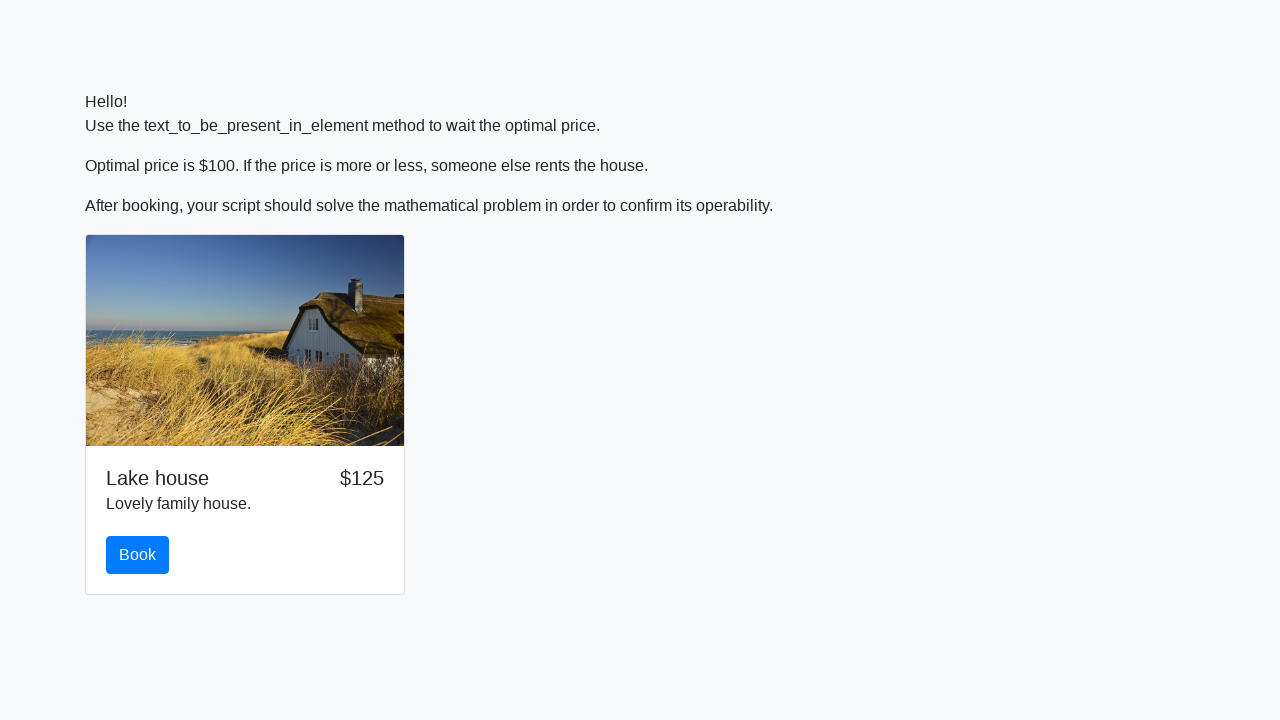

Waited for price element to update to 100
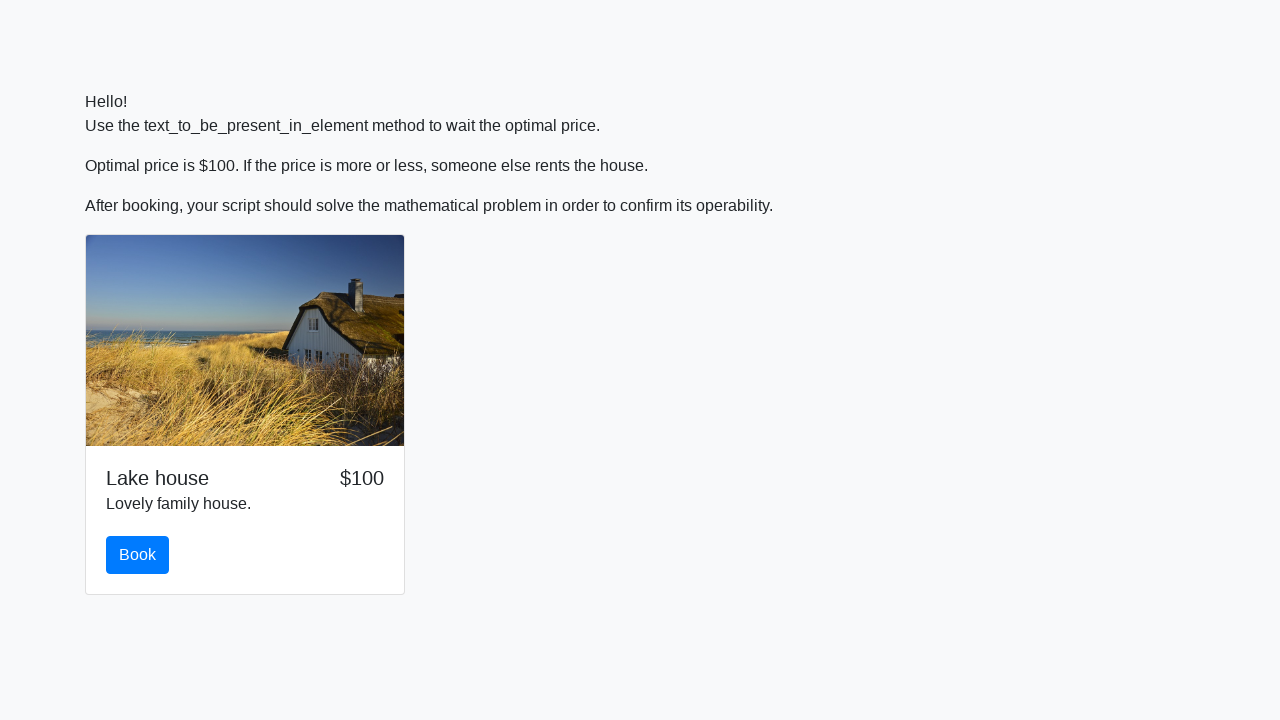

Clicked the book button at (138, 555) on #book
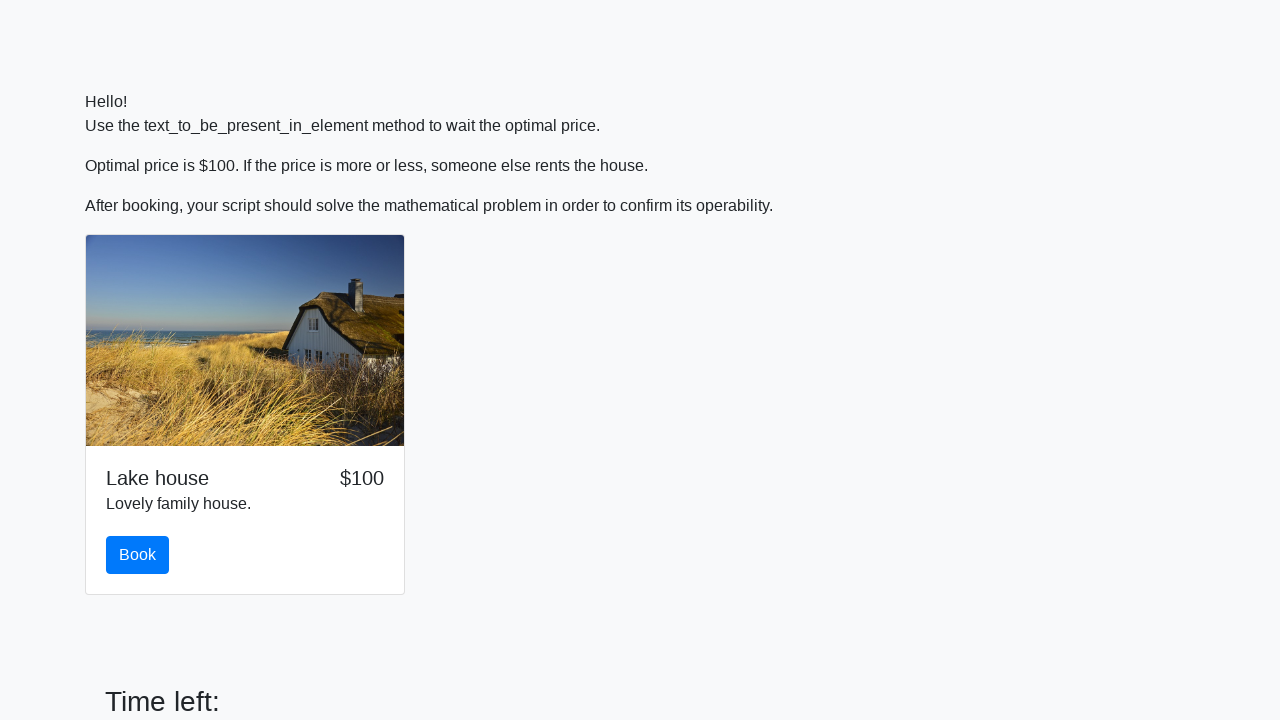

Retrieved input value: 705
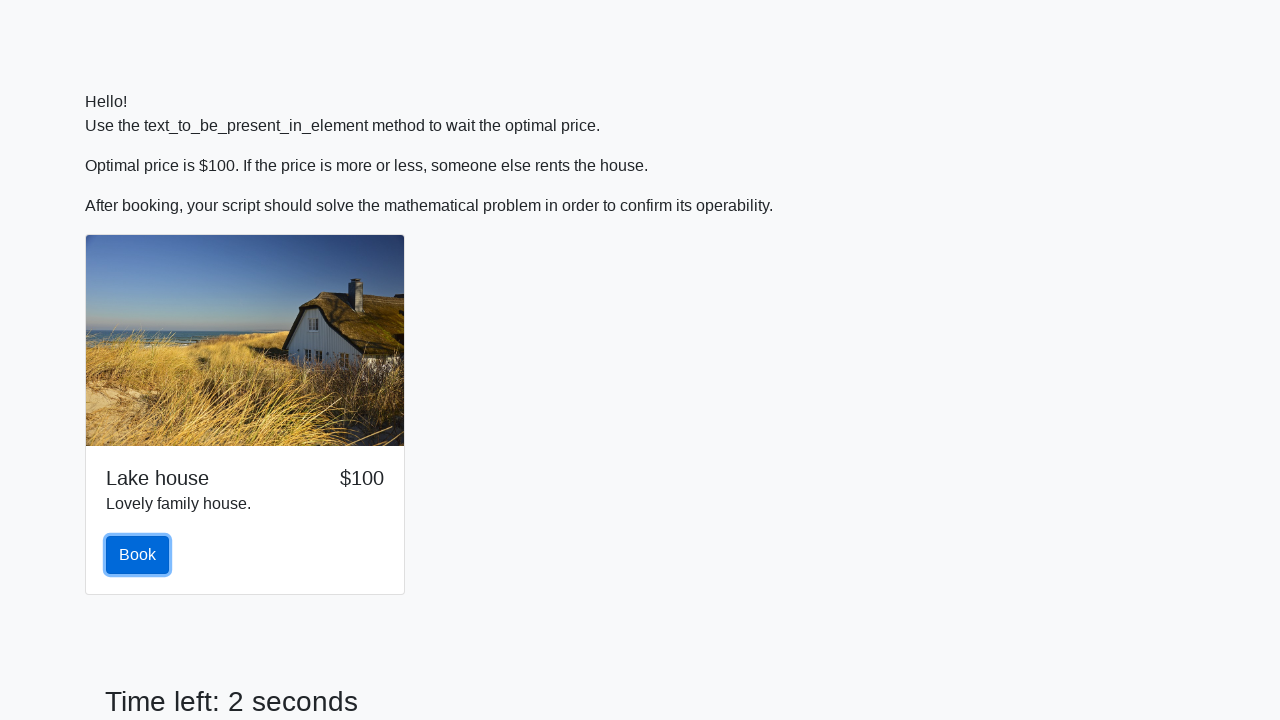

Calculated result using mathematical formula: 2.4429813119611556
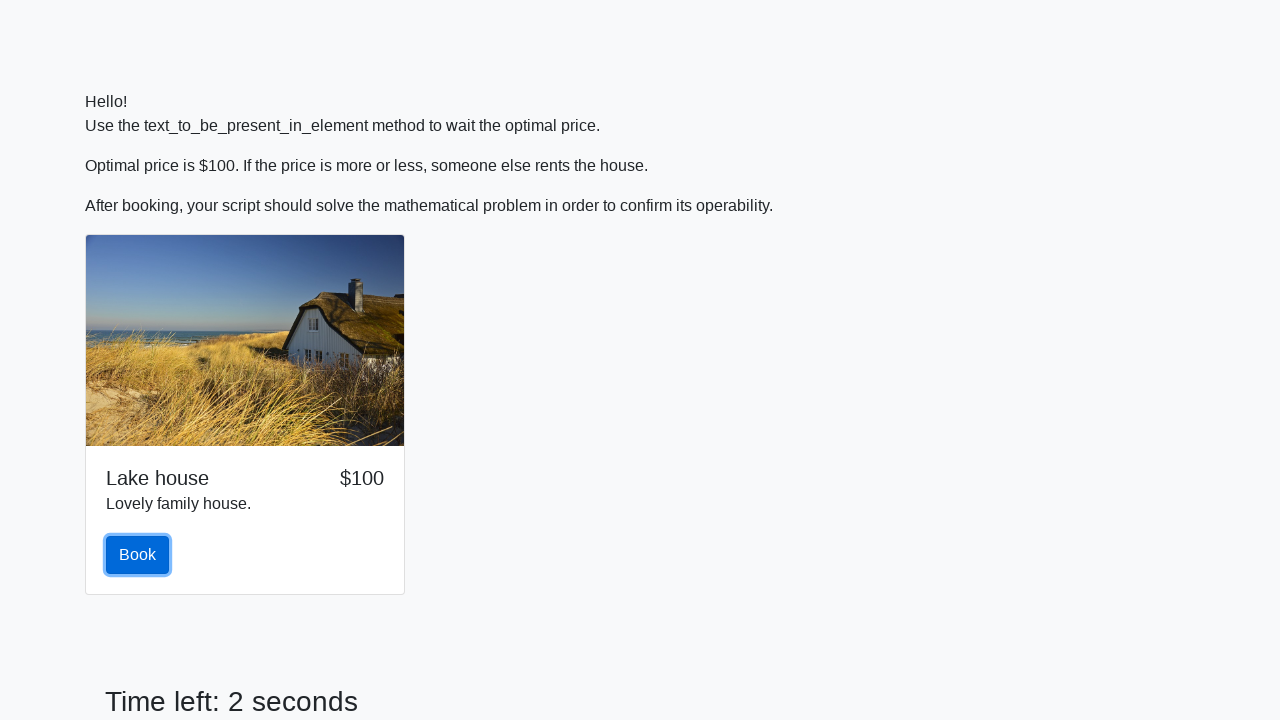

Filled answer field with calculated value on #answer
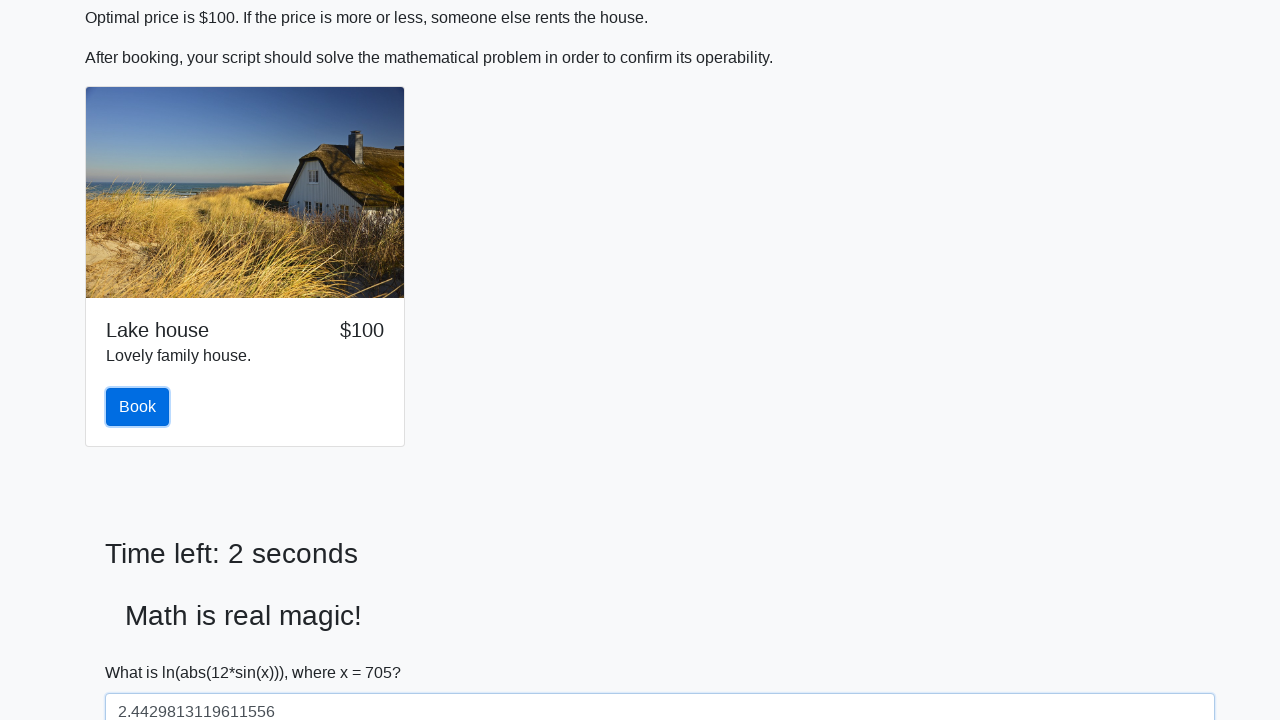

Submitted the form at (143, 651) on [type='submit']
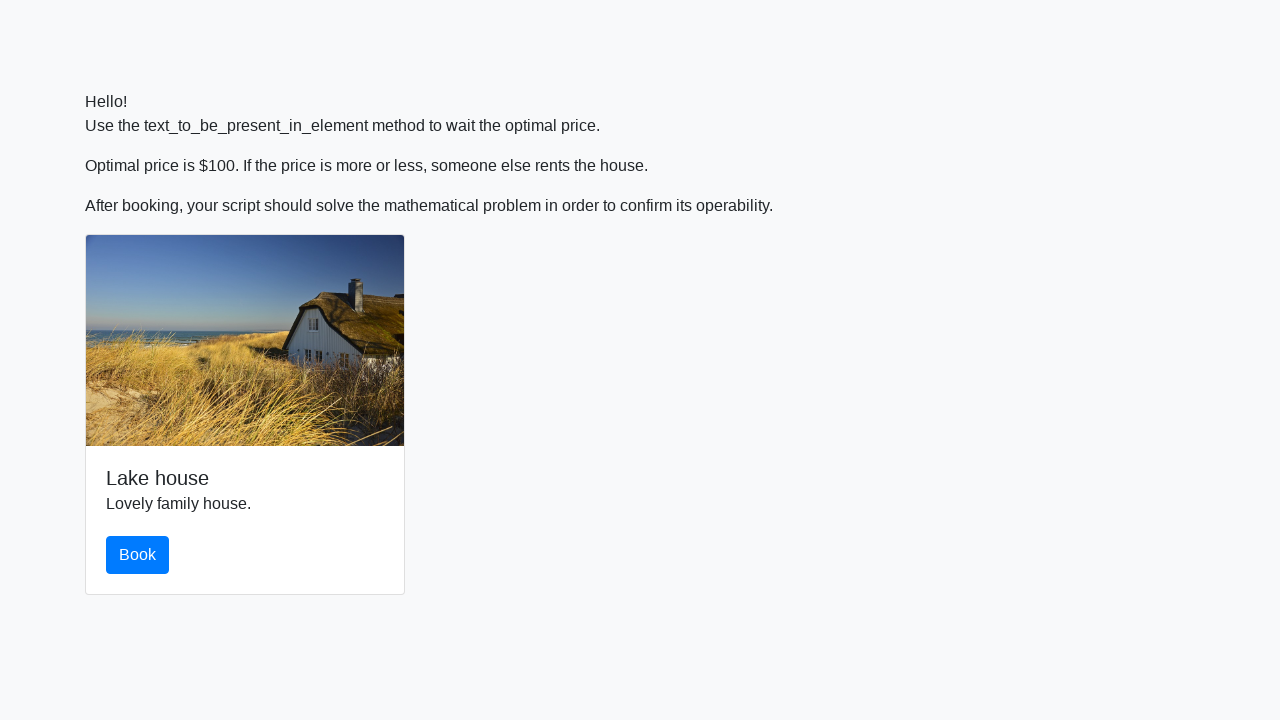

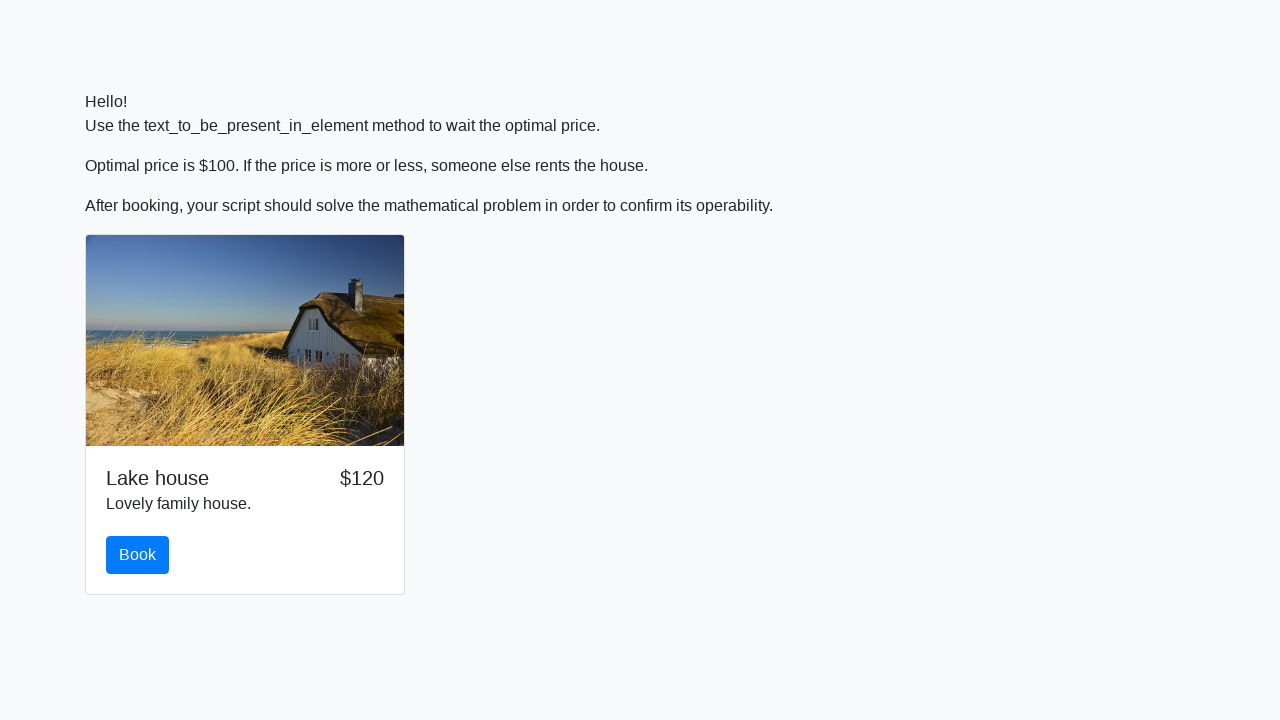